Tests iframe handling by switching between single and multiple frames, and filling text inputs within those frames

Starting URL: http://demo.automationtesting.in/Frames.html

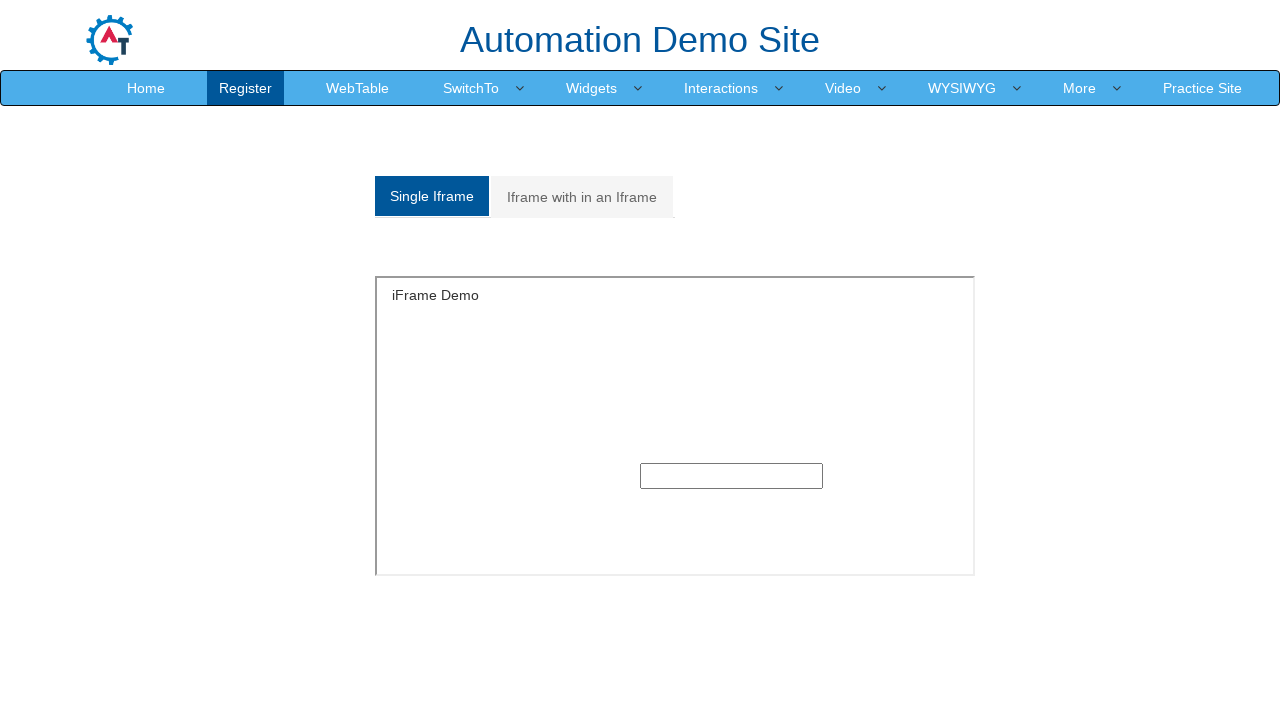

Clicked on Single Iframe tab at (432, 196) on .nav-tabs li:first-child a
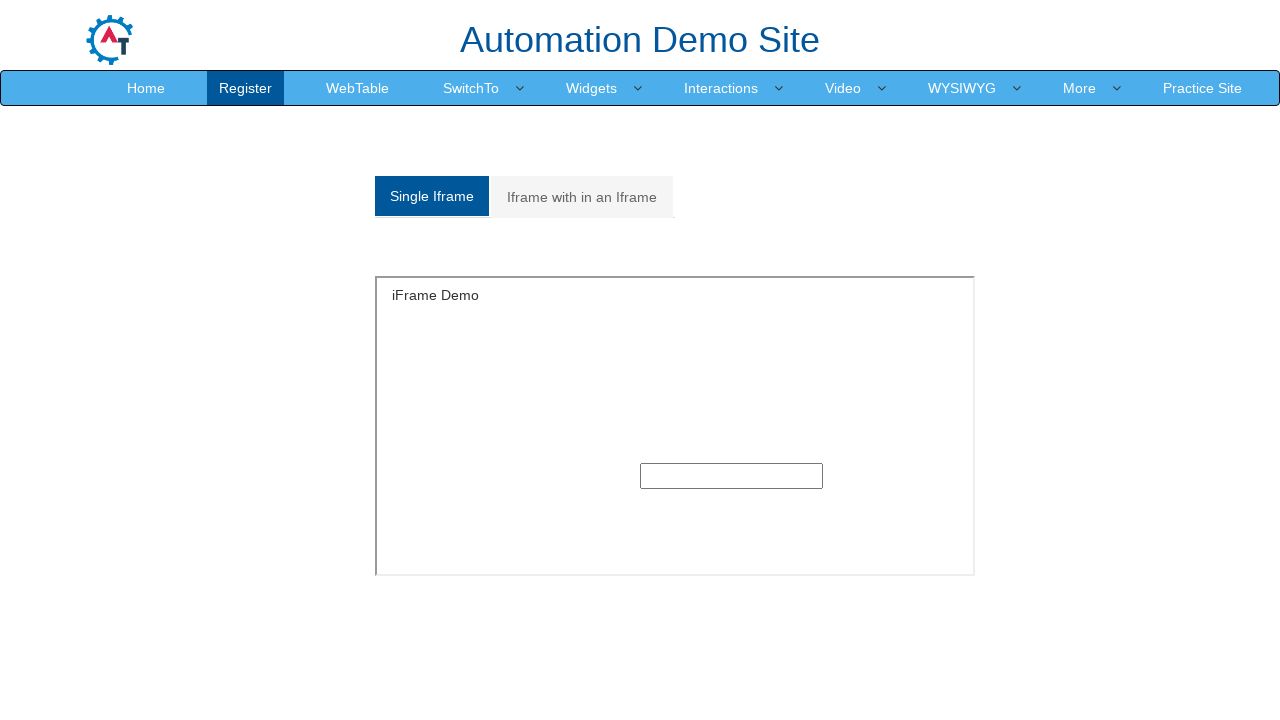

Located single iframe element
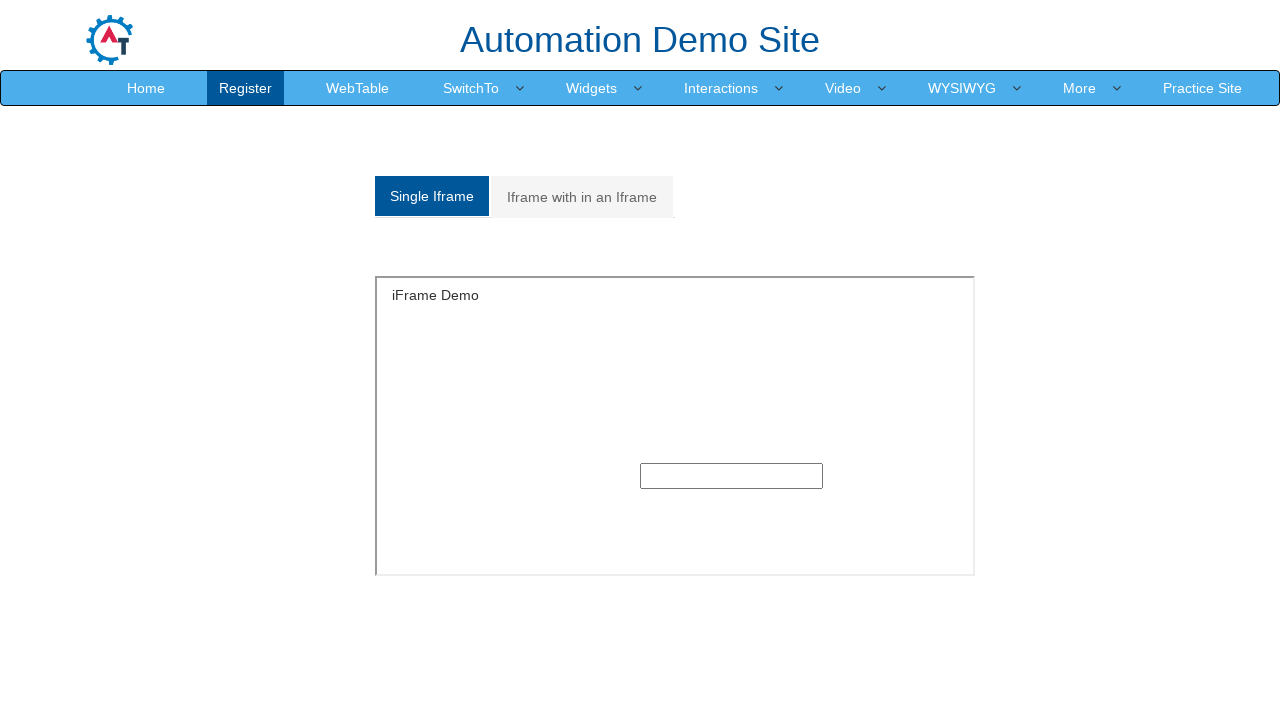

Filled text input in single iframe with 'Salutare' on #singleframe >> internal:control=enter-frame >> input[type='text']
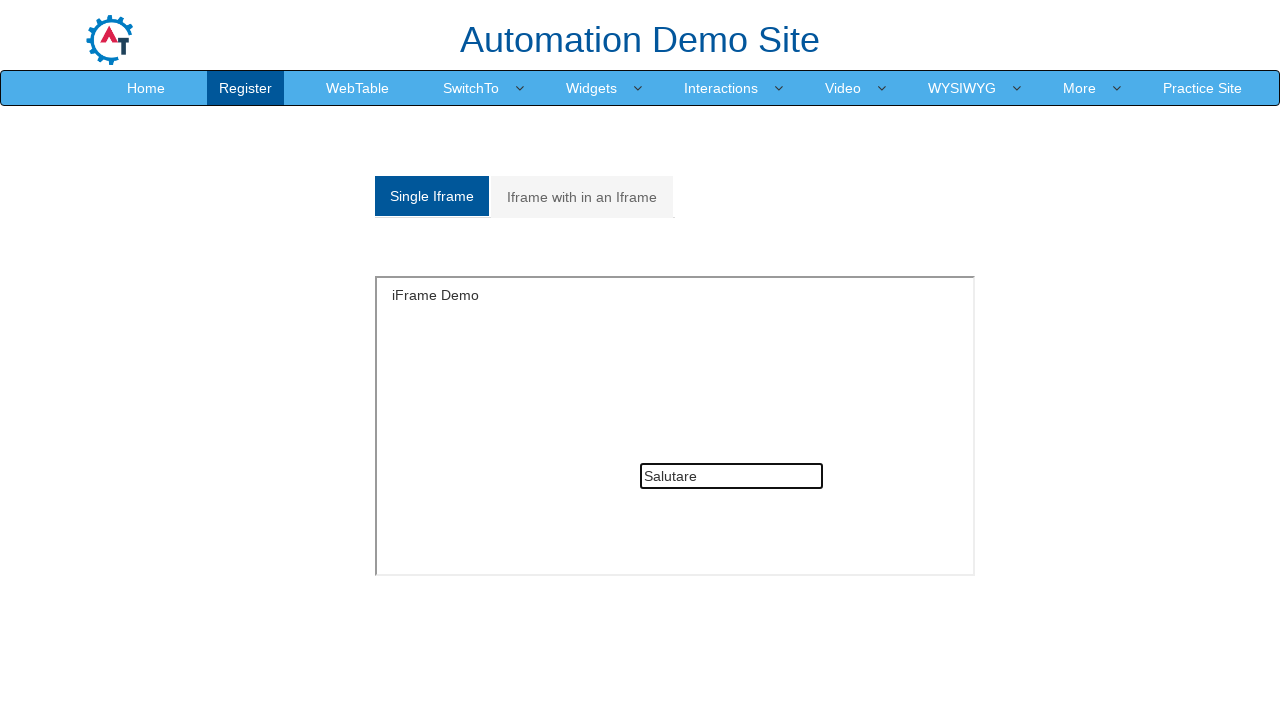

Clicked on Multiple Iframes tab at (582, 197) on .nav-tabs li:nth-child(2) a
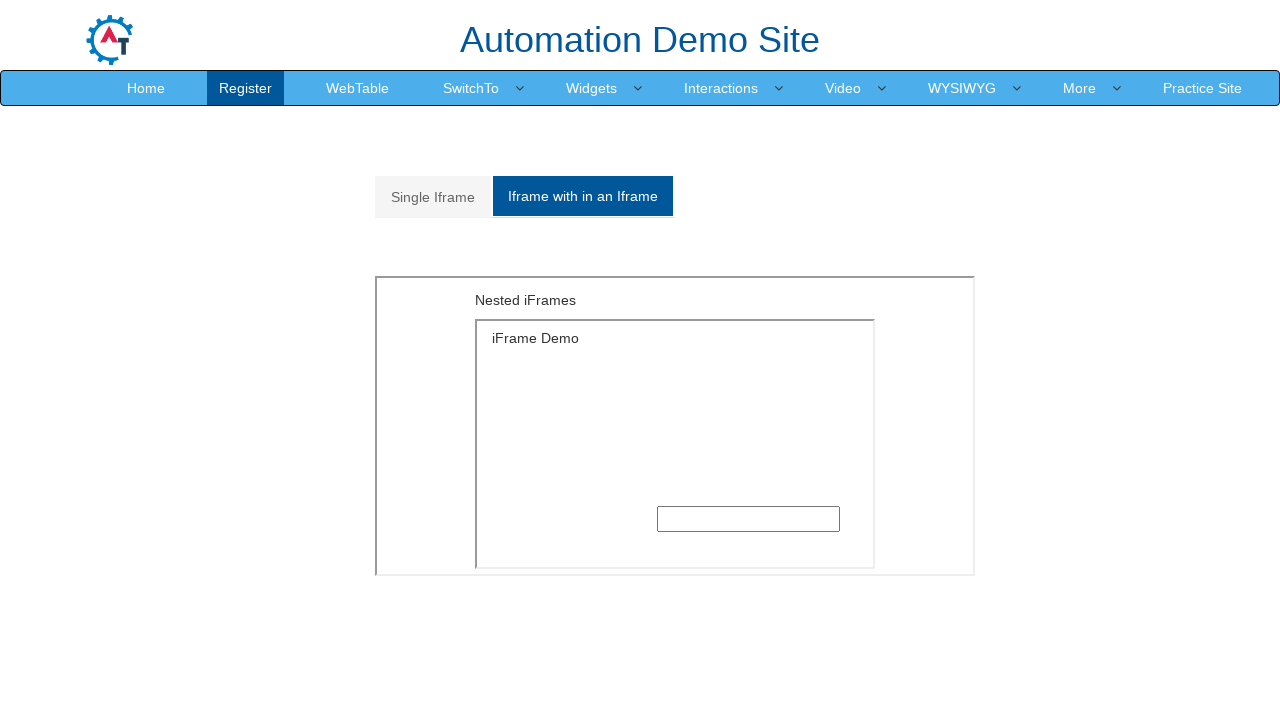

Located outer iframe with MultipleFrames.html
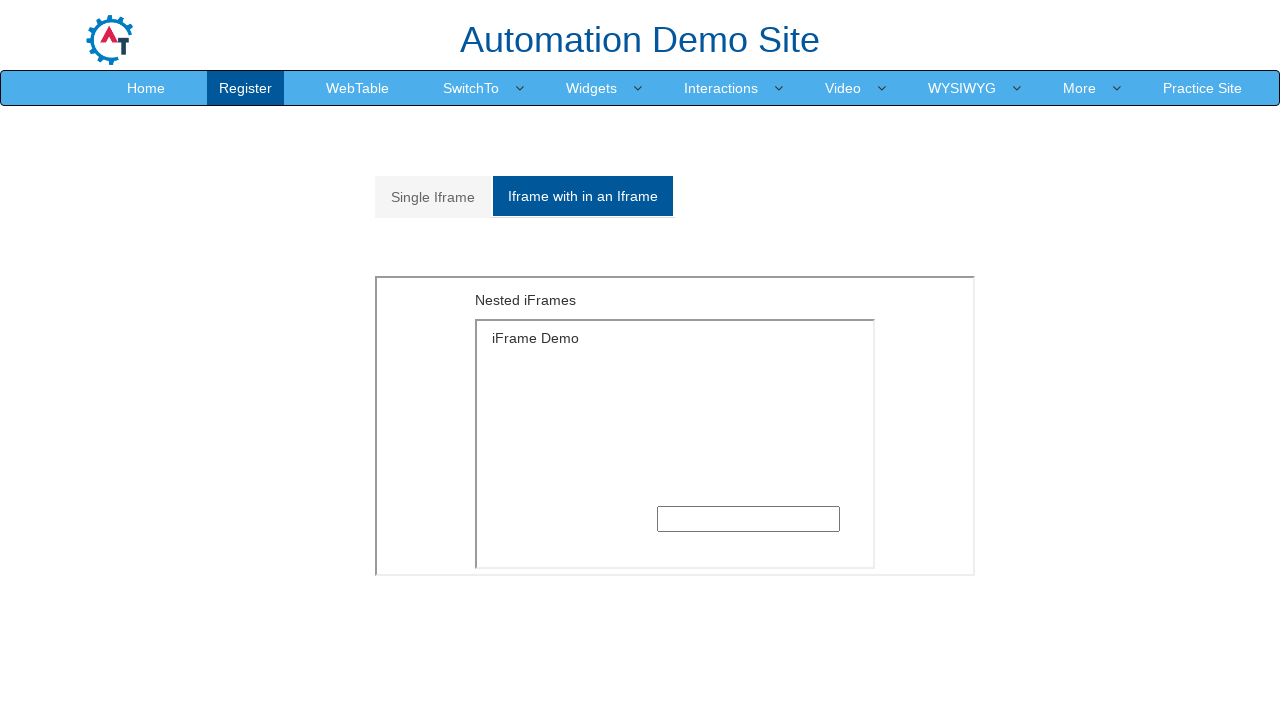

Located inner iframe with SingleFrame.html nested within outer frame
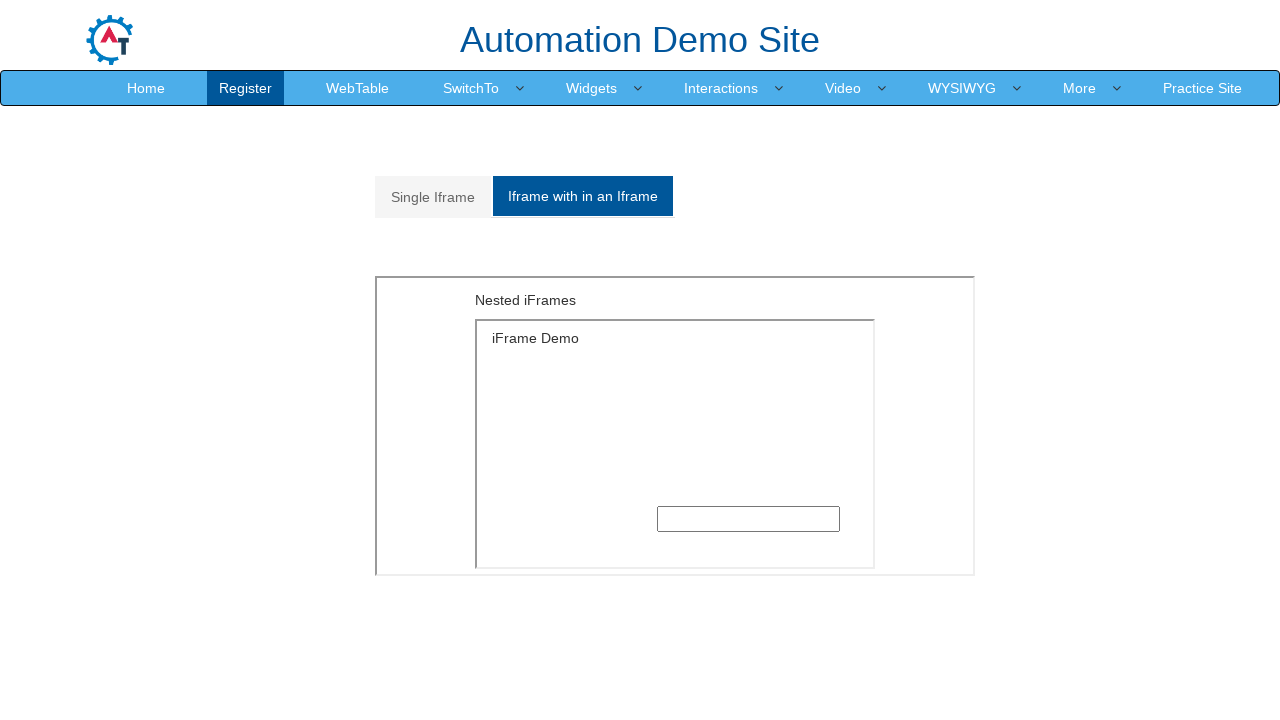

Filled text input in nested iframe with 'Salut' on iframe[src='MultipleFrames.html'] >> internal:control=enter-frame >> iframe[src=
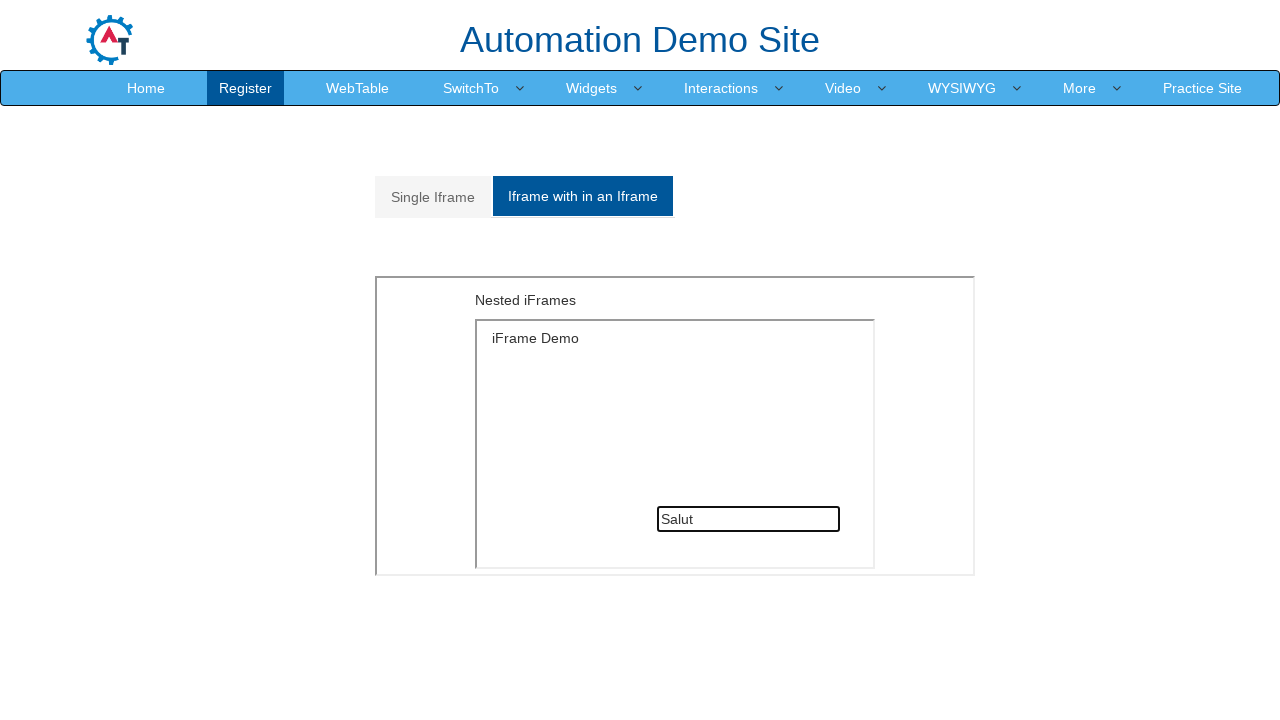

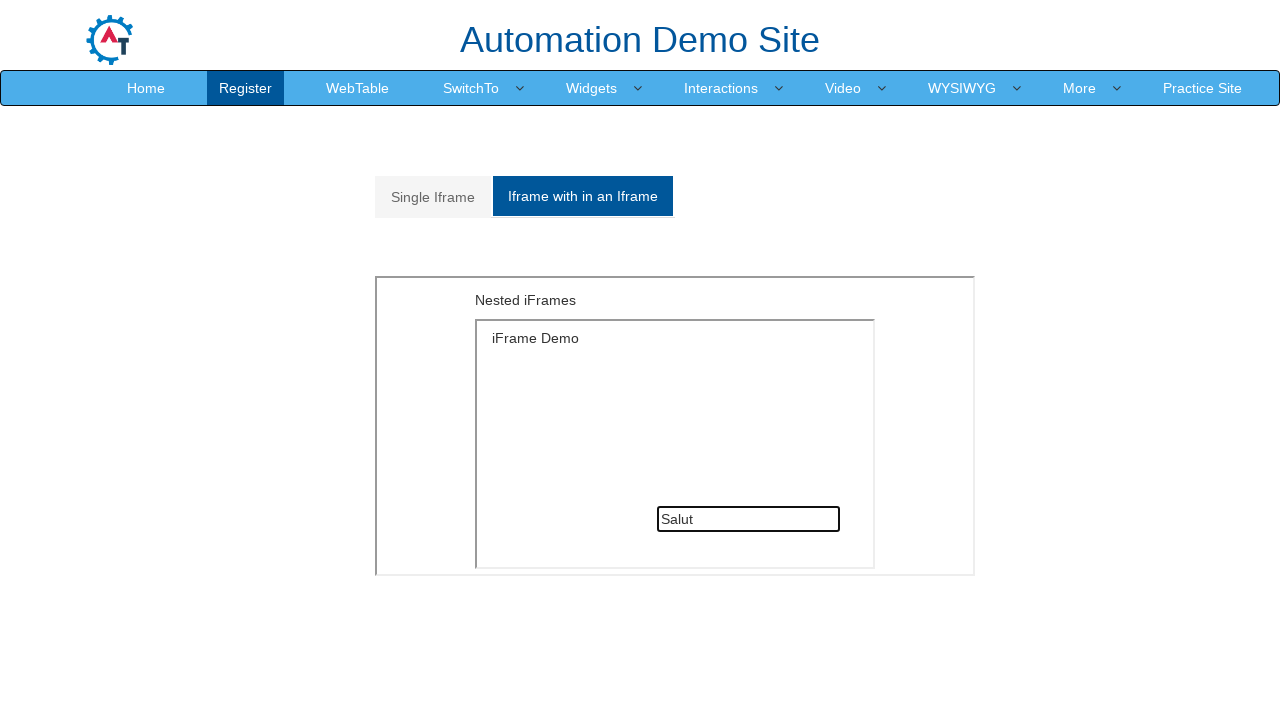